Navigates to the Ajio e-commerce website homepage and verifies it loads successfully

Starting URL: https://www.ajio.com/?

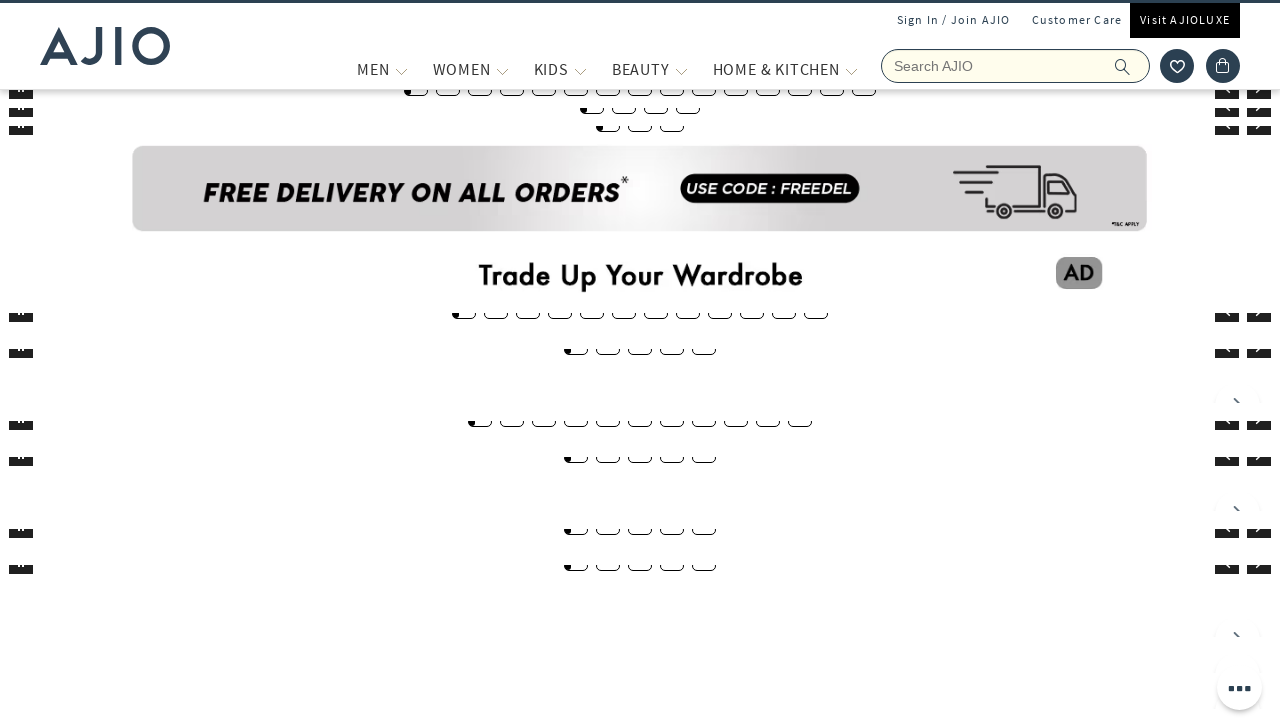

Waited for Ajio homepage to fully load (networkidle state)
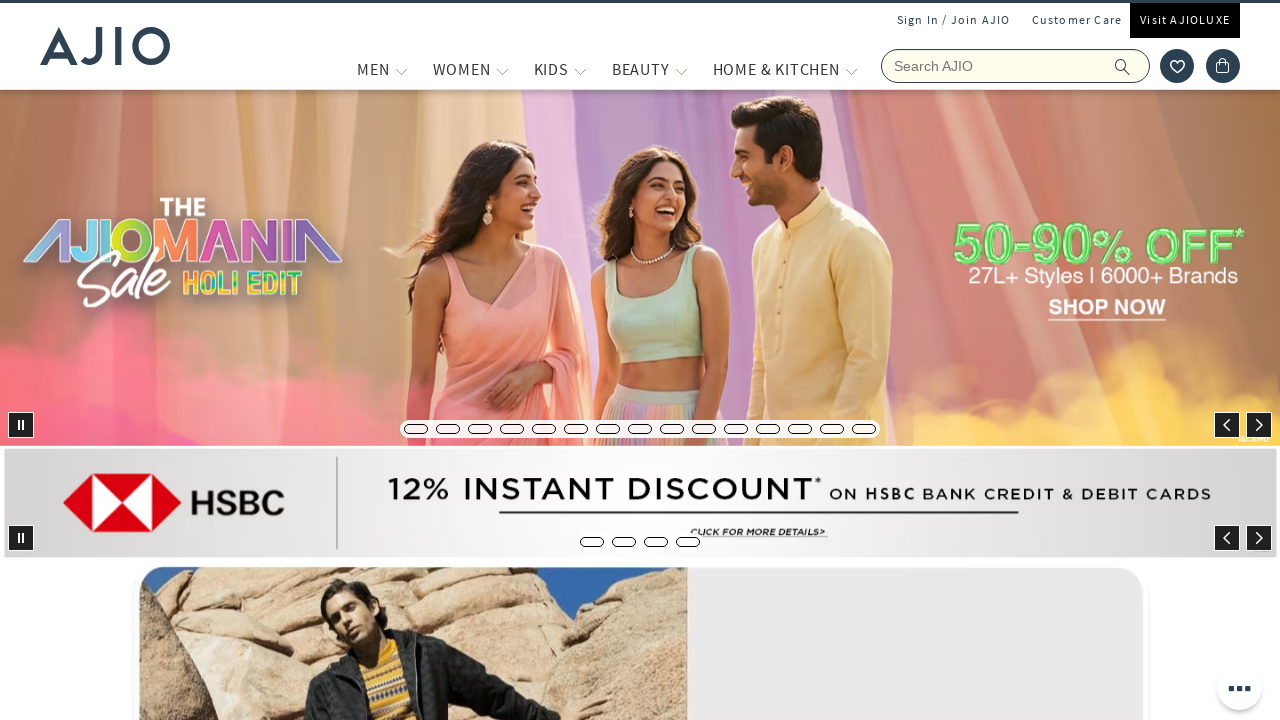

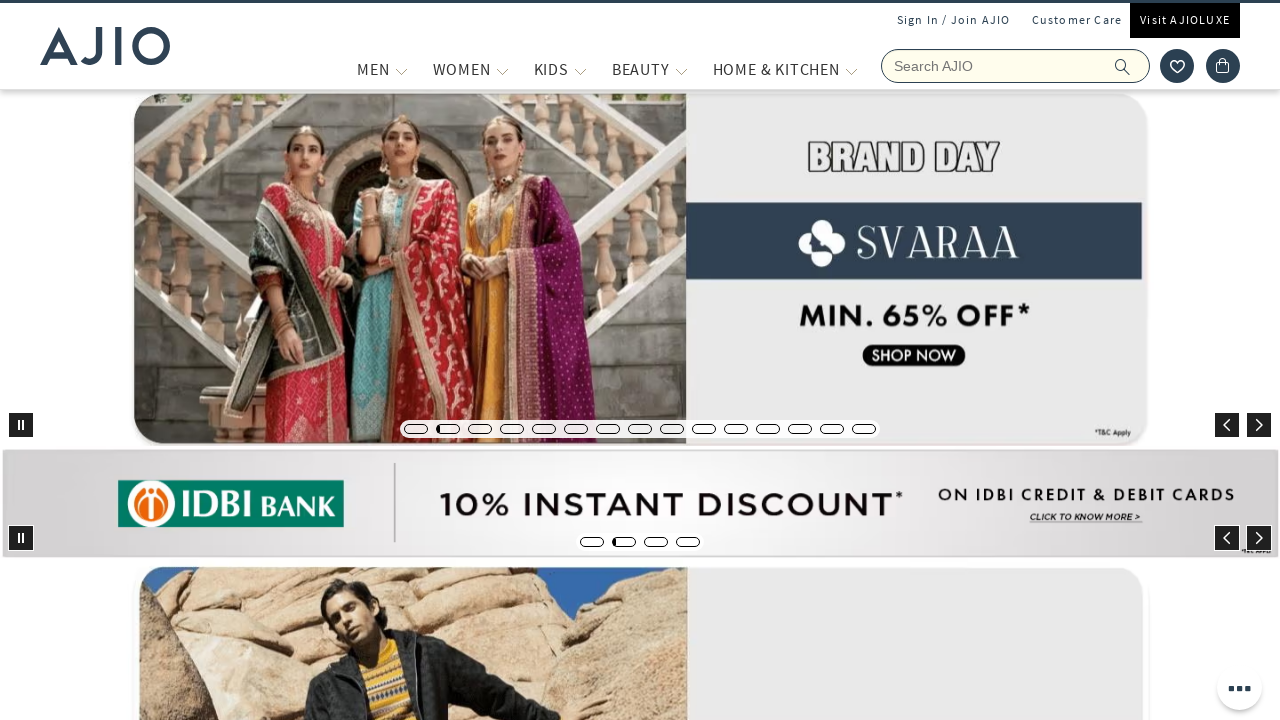